Navigates to an e-commerce site and adds specific products (Cucumber, Brocolli, Beetroot) to the shopping cart by matching product names and clicking their "ADD TO CART" buttons

Starting URL: https://rahulshettyacademy.com/seleniumPractise/#/

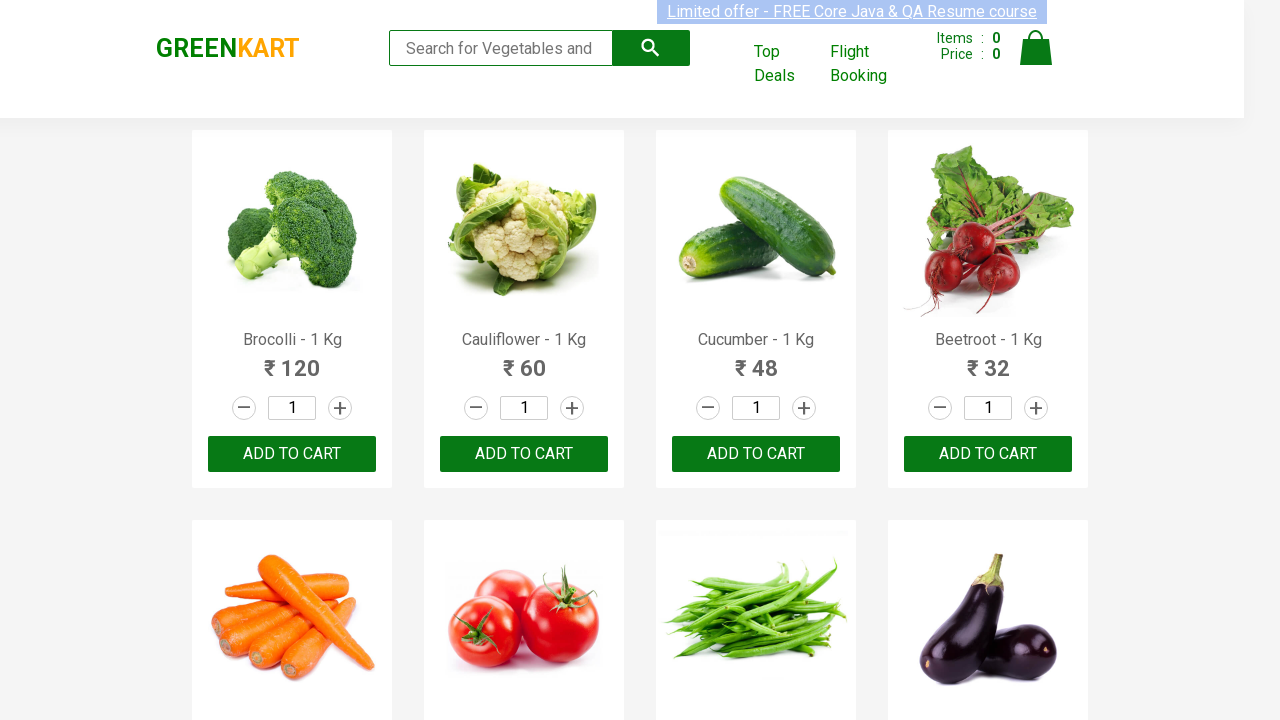

Navigated to e-commerce site
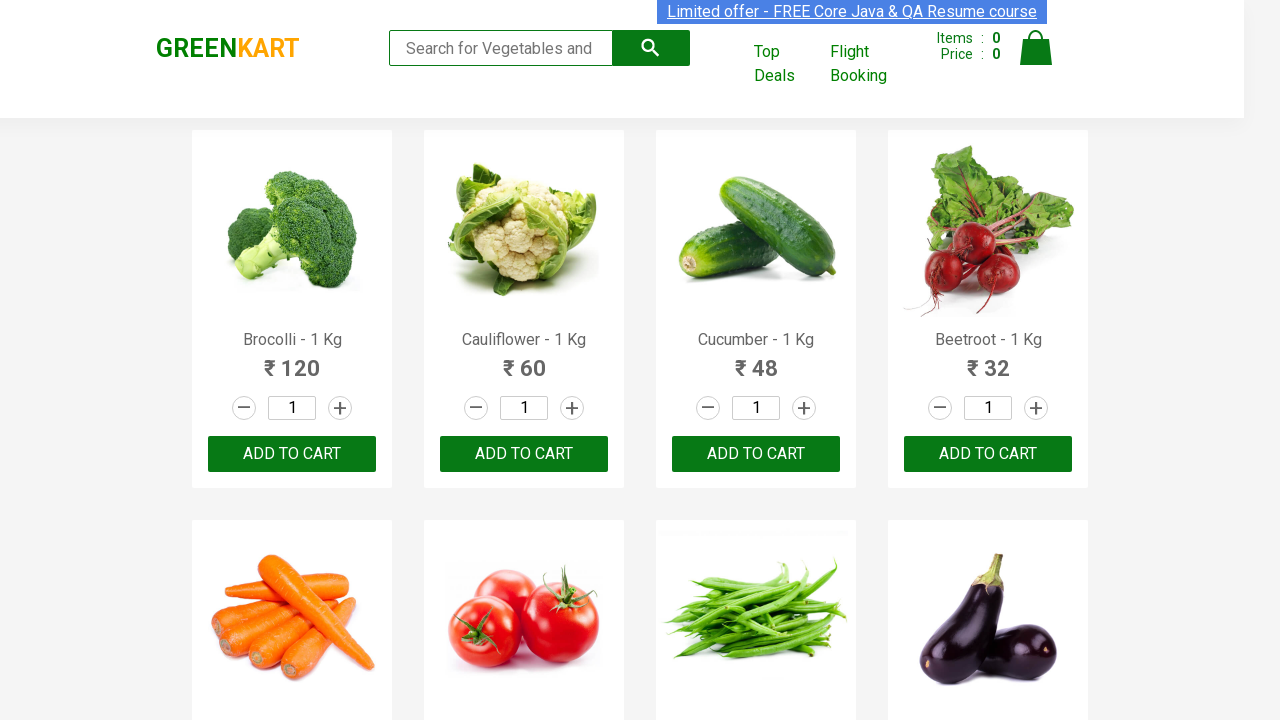

Retrieved all product elements from page
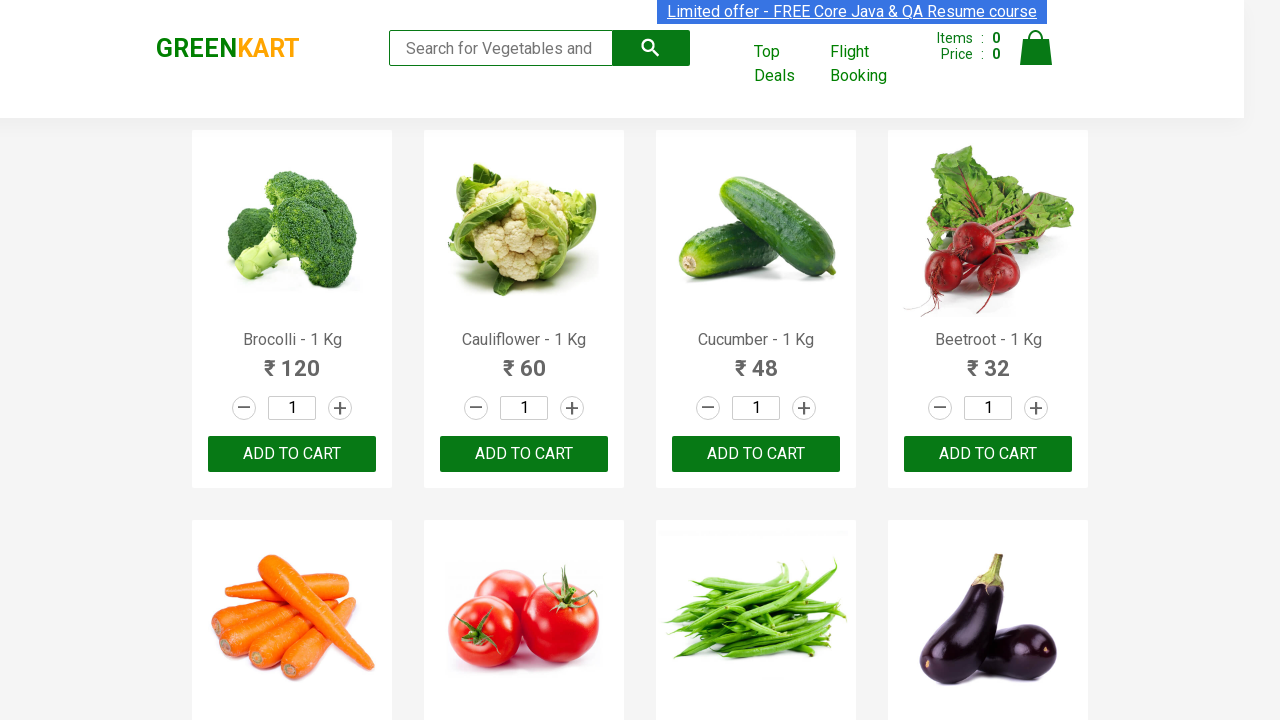

Added 'Brocolli' to cart at (292, 454) on xpath=//button[contains(text(),'ADD TO CART')] >> nth=0
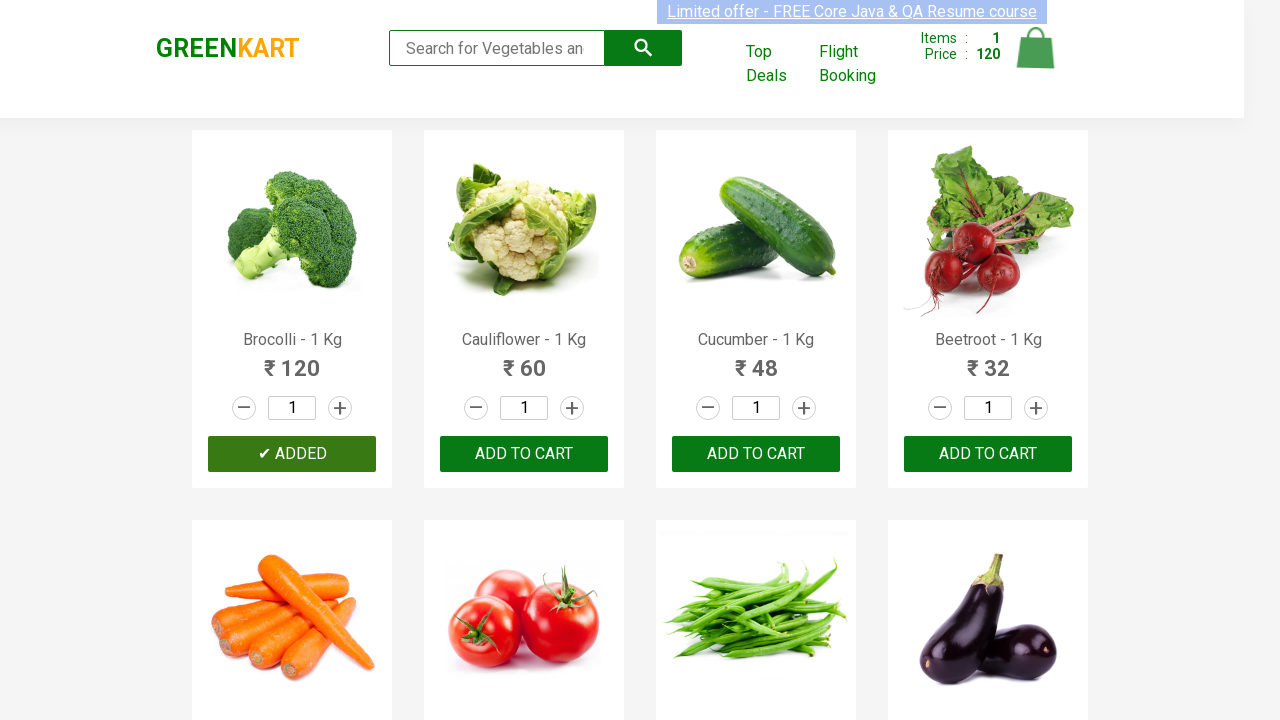

Added 'Cucumber' to cart at (988, 454) on xpath=//button[contains(text(),'ADD TO CART')] >> nth=2
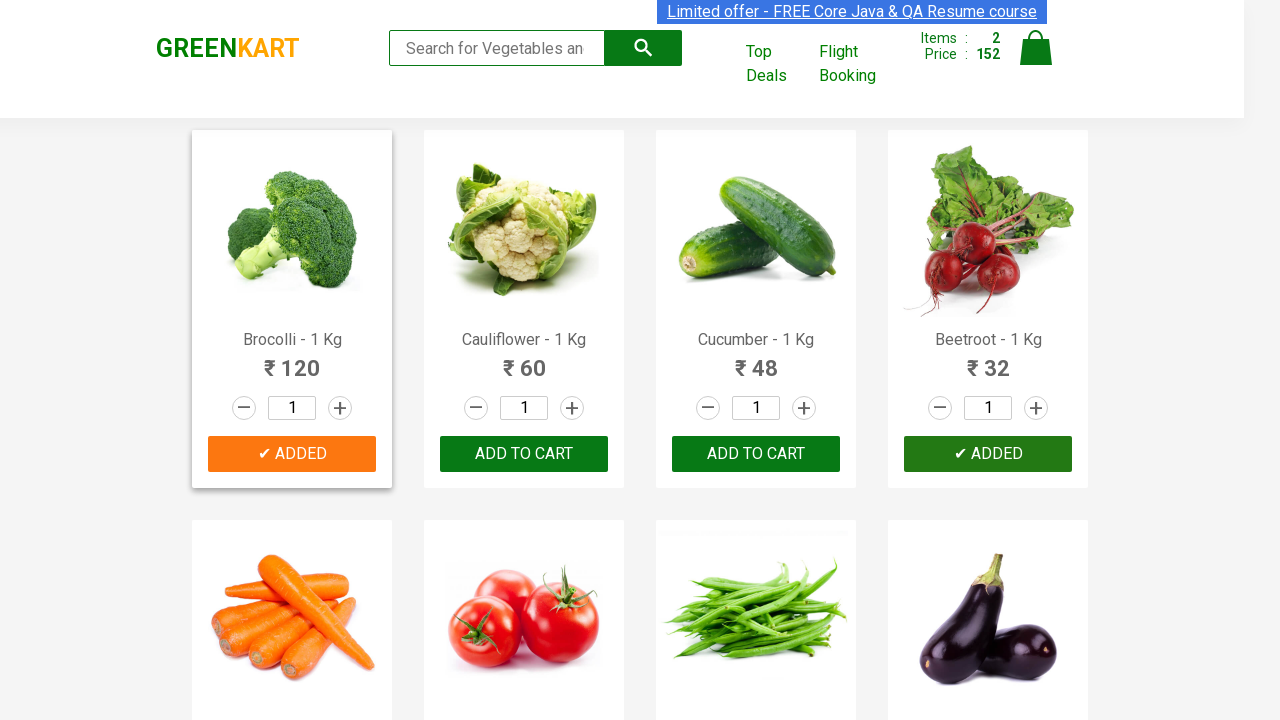

Added 'Beetroot' to cart at (524, 360) on xpath=//button[contains(text(),'ADD TO CART')] >> nth=3
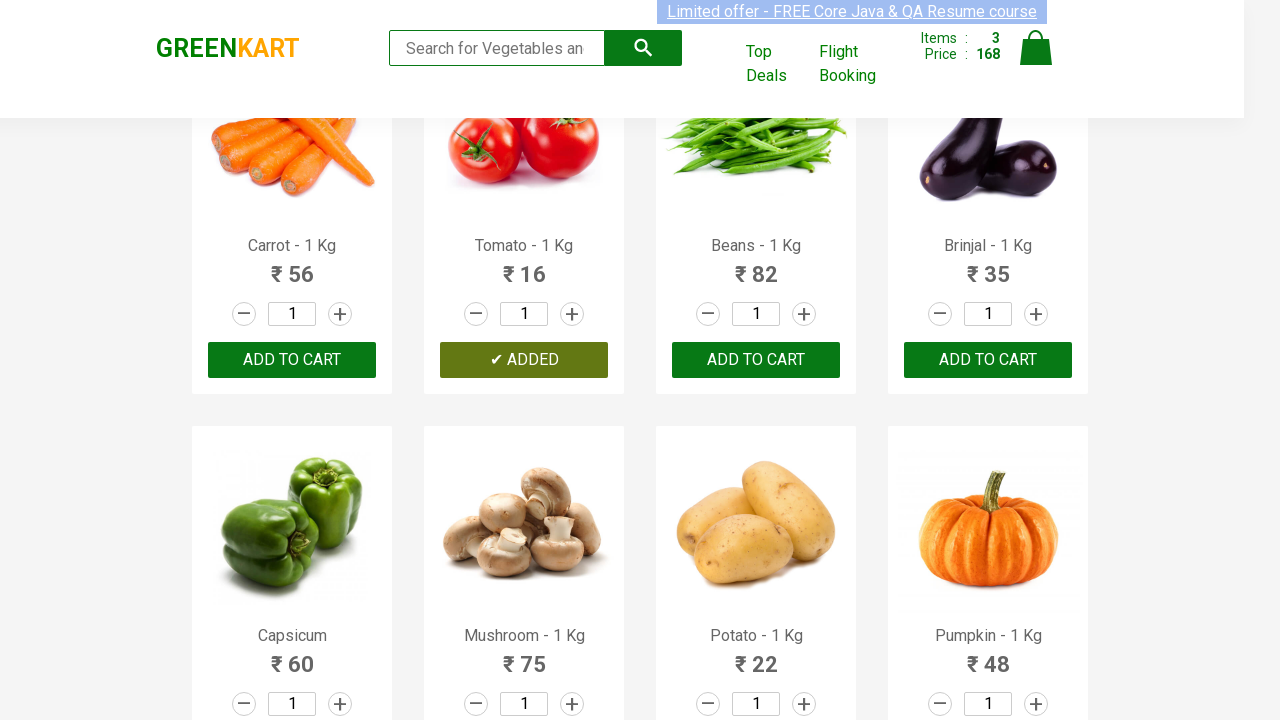

Waited for cart updates to complete
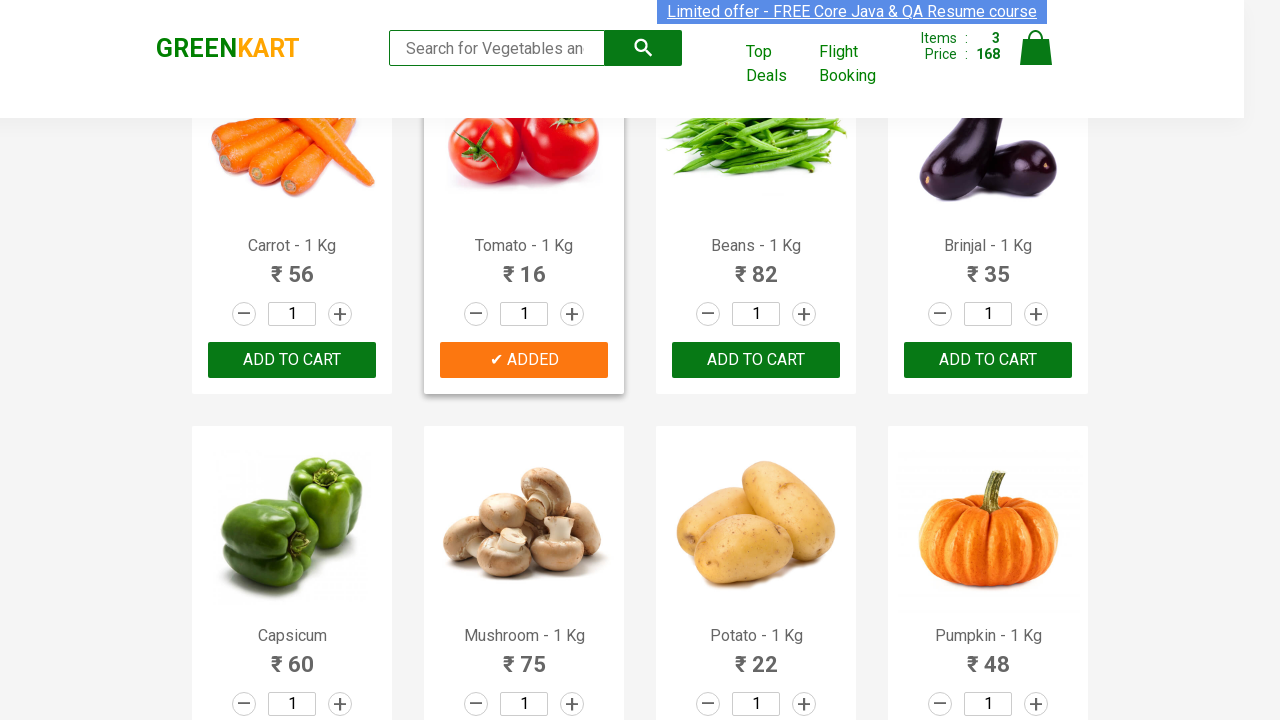

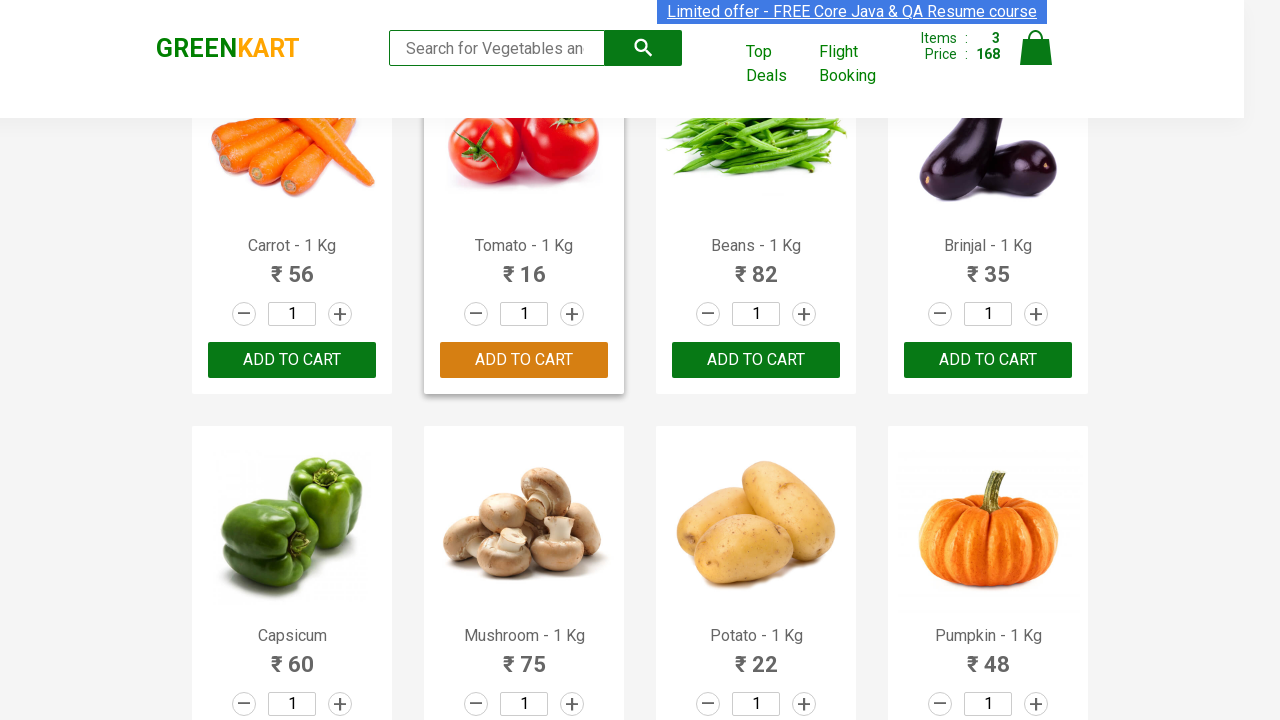